Tests file download functionality by navigating to a download page and clicking the first download link to trigger a file download.

Starting URL: https://the-internet.herokuapp.com/download

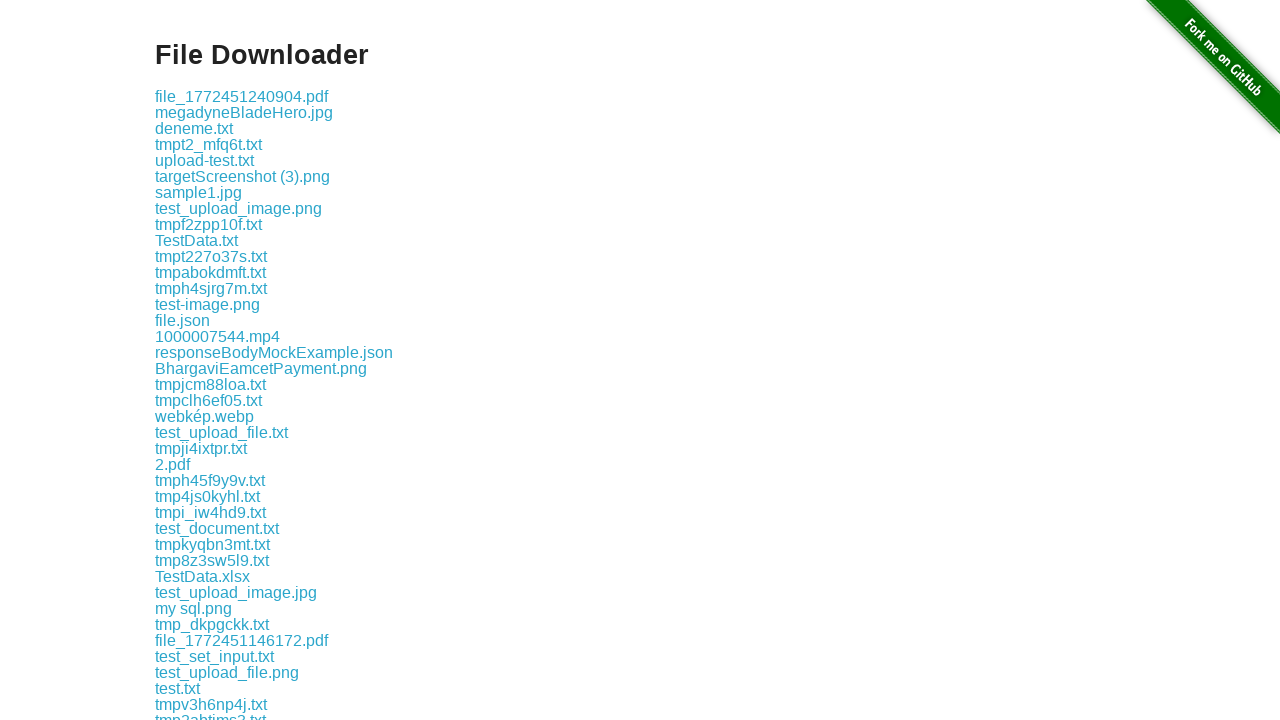

Clicked the first download link on the page at (242, 96) on .example a
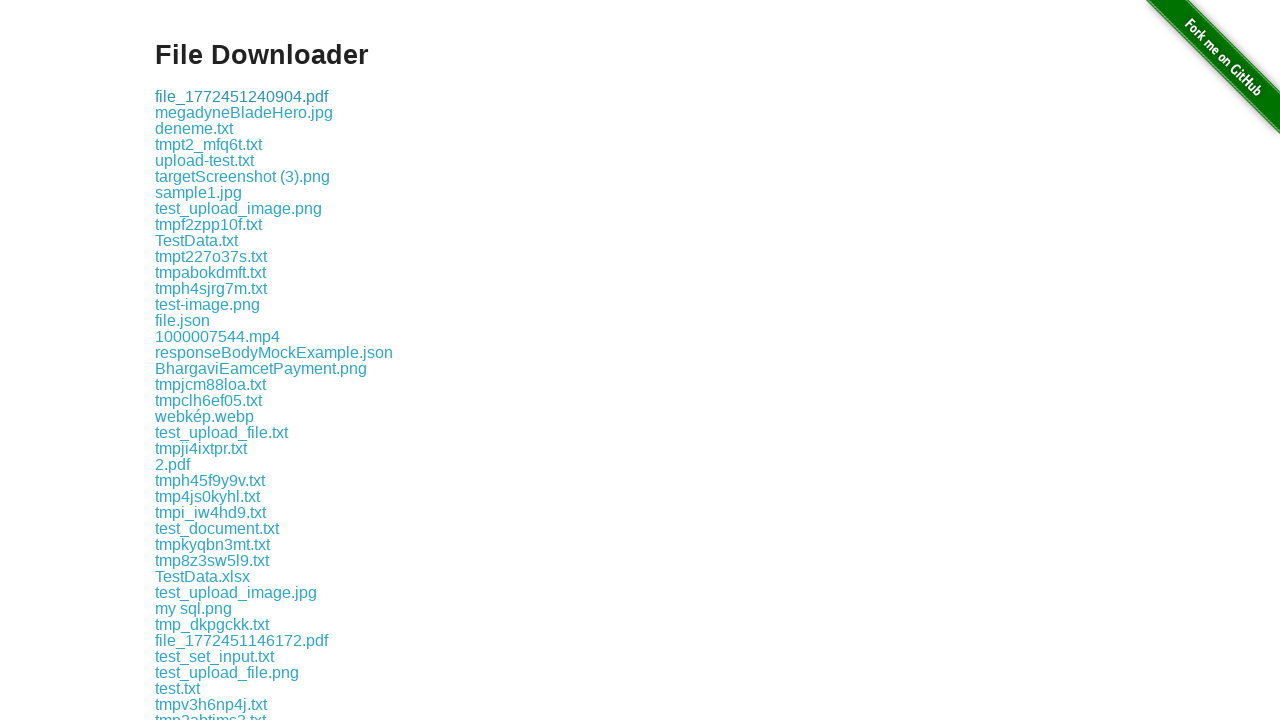

Waited 3 seconds for file download to complete
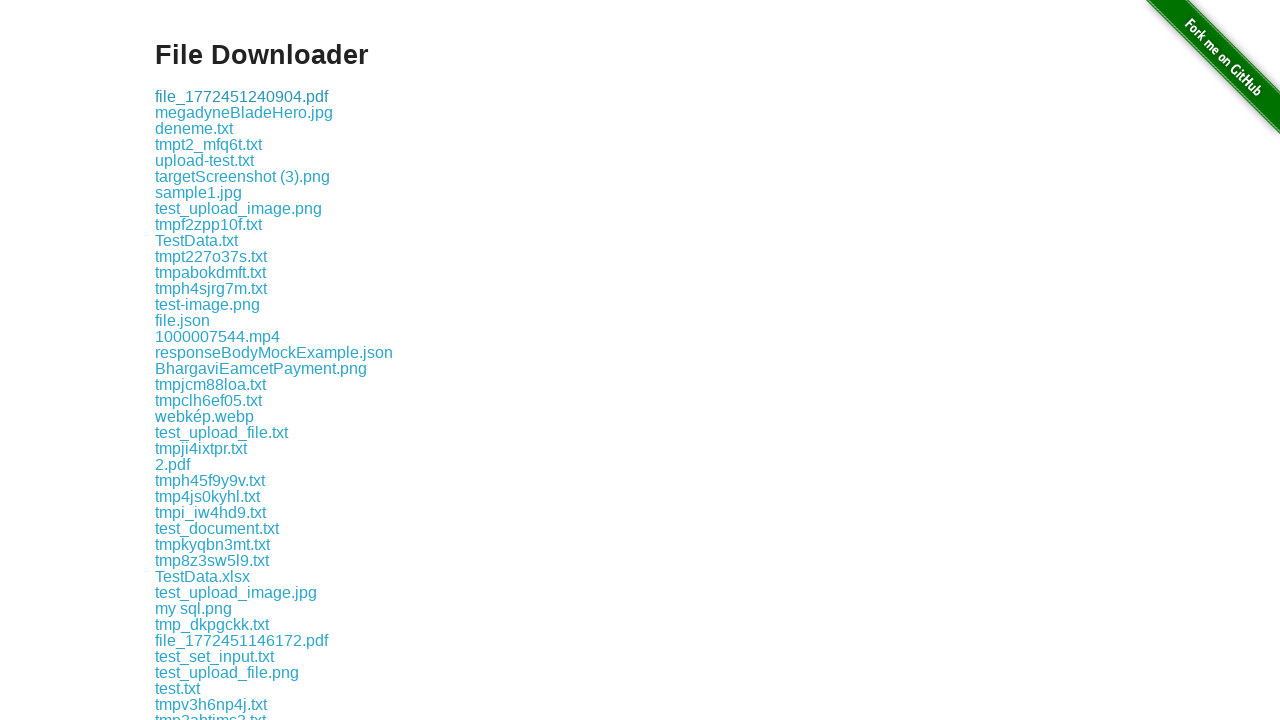

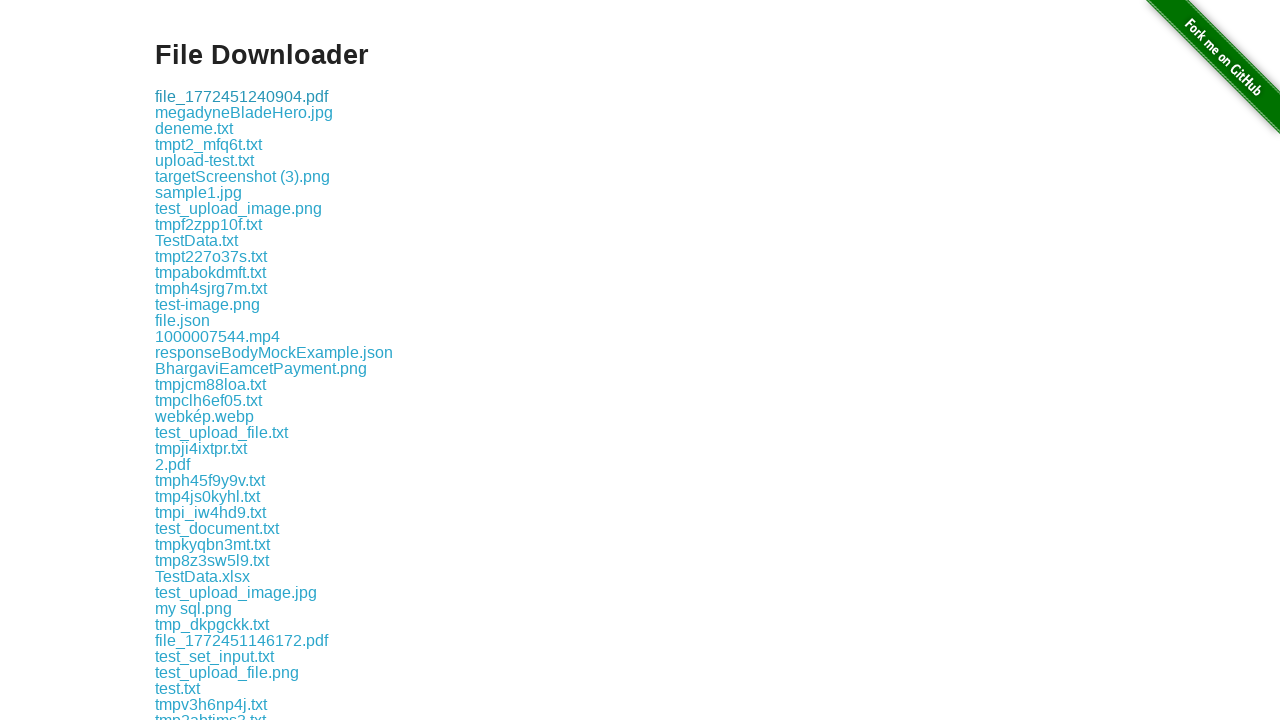